Tests clicking the full image button on a JPL Space page to display the featured image

Starting URL: https://data-class-jpl-space.s3.amazonaws.com/JPL_Space/index.html

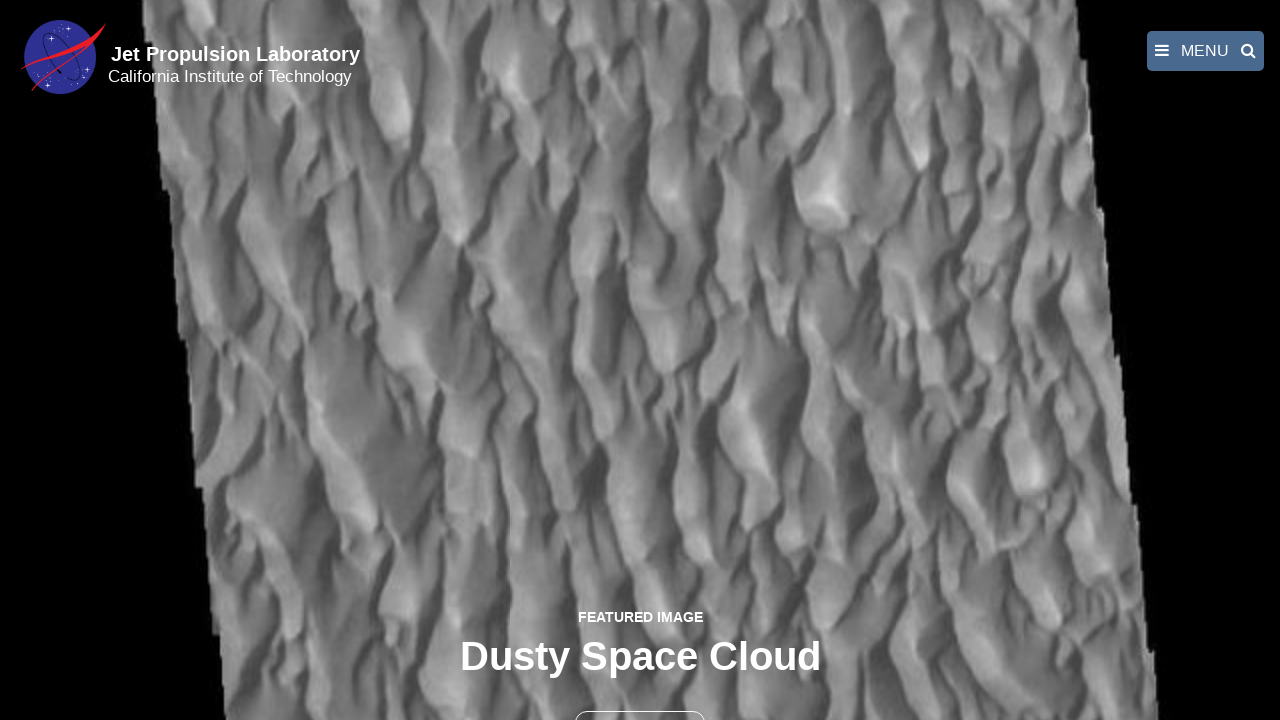

Navigated to JPL Space index page
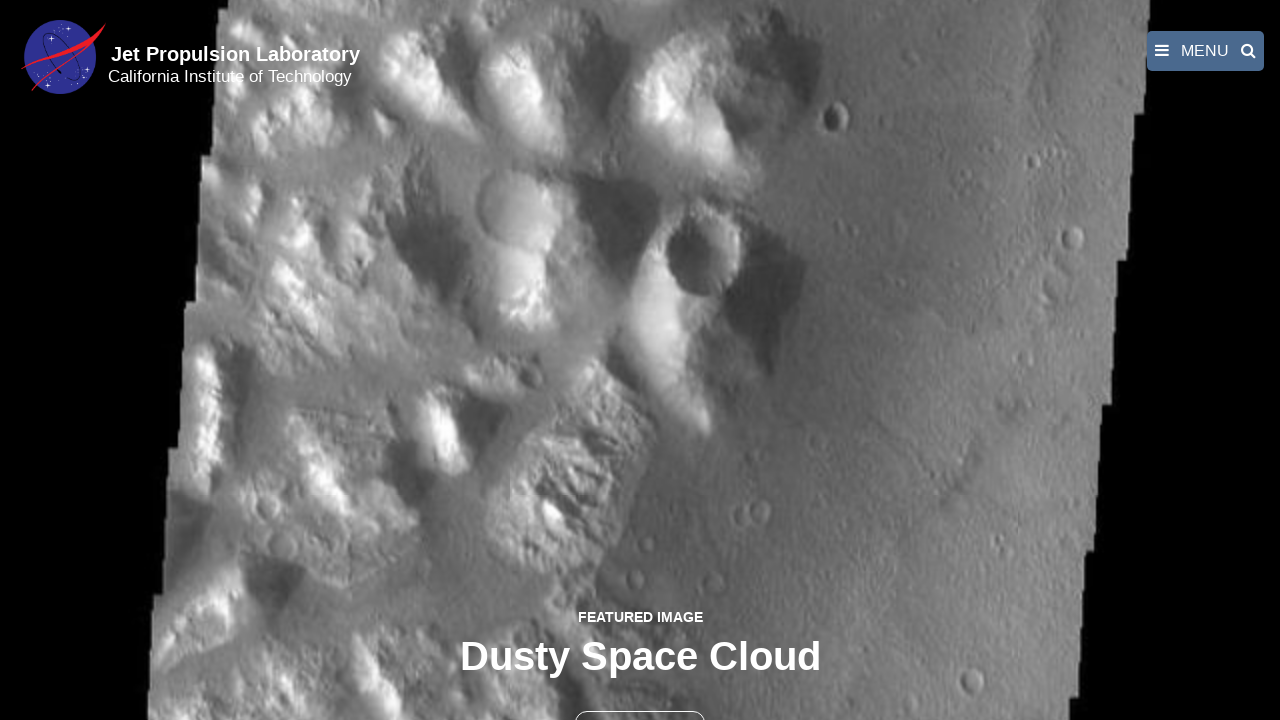

Clicked the full image button to display featured image at (640, 699) on button >> nth=1
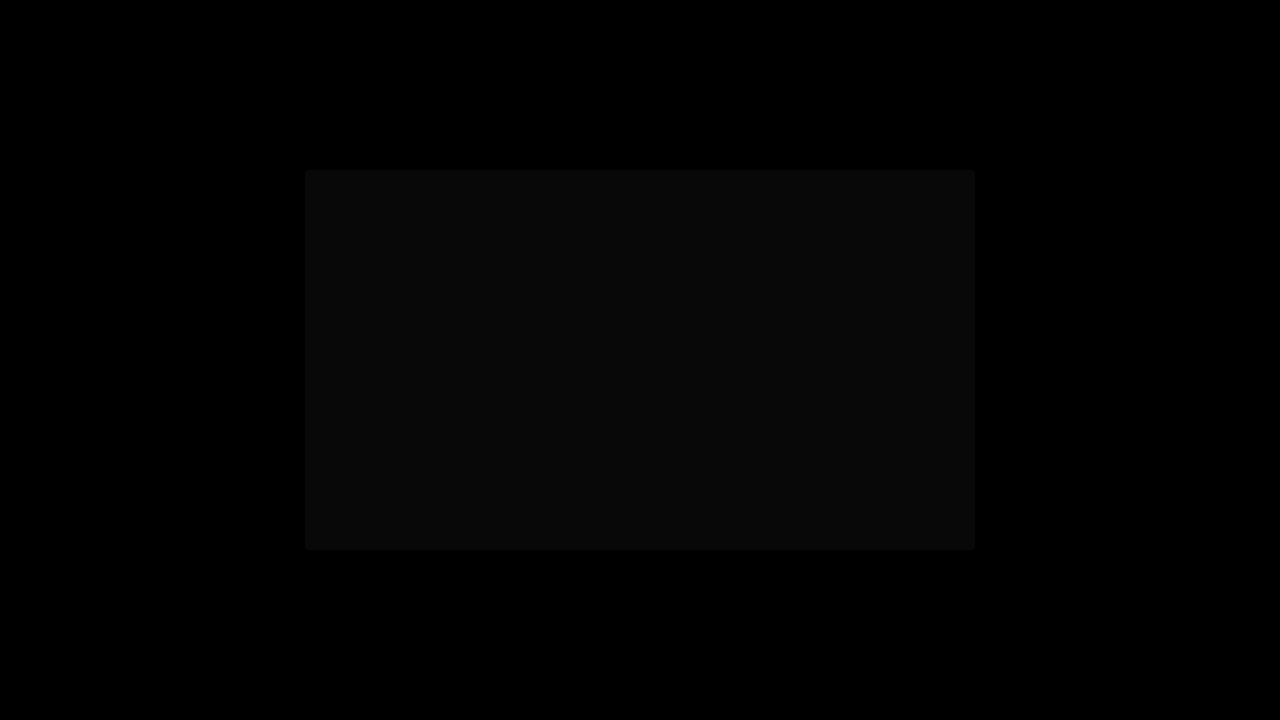

Featured image loaded and displayed
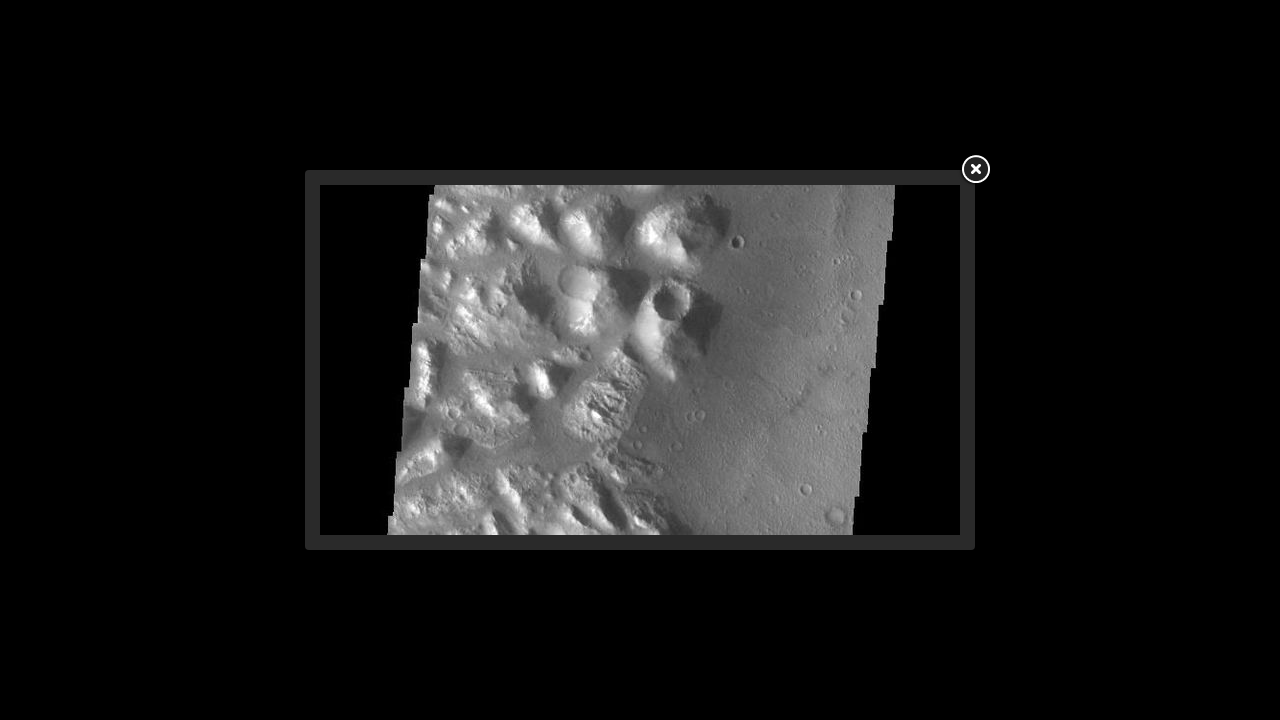

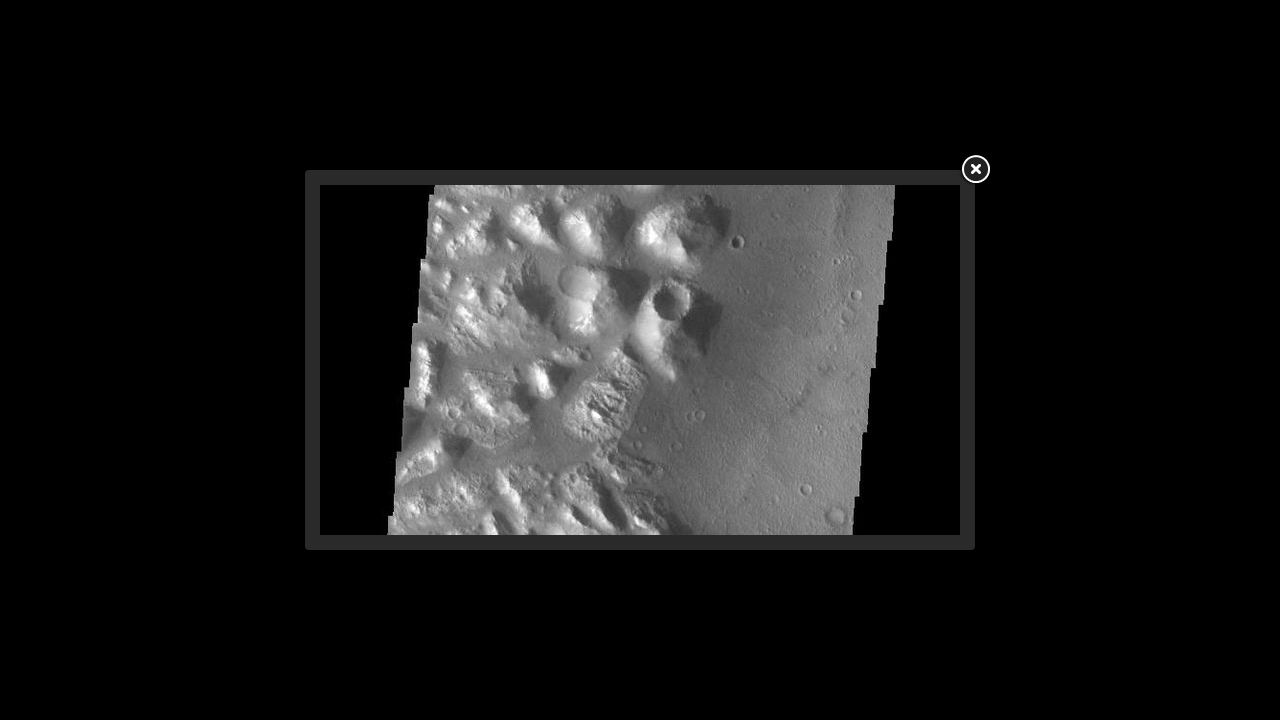